Fills in the address text area field on a registration form

Starting URL: http://demo.automationtesting.in/Register.html

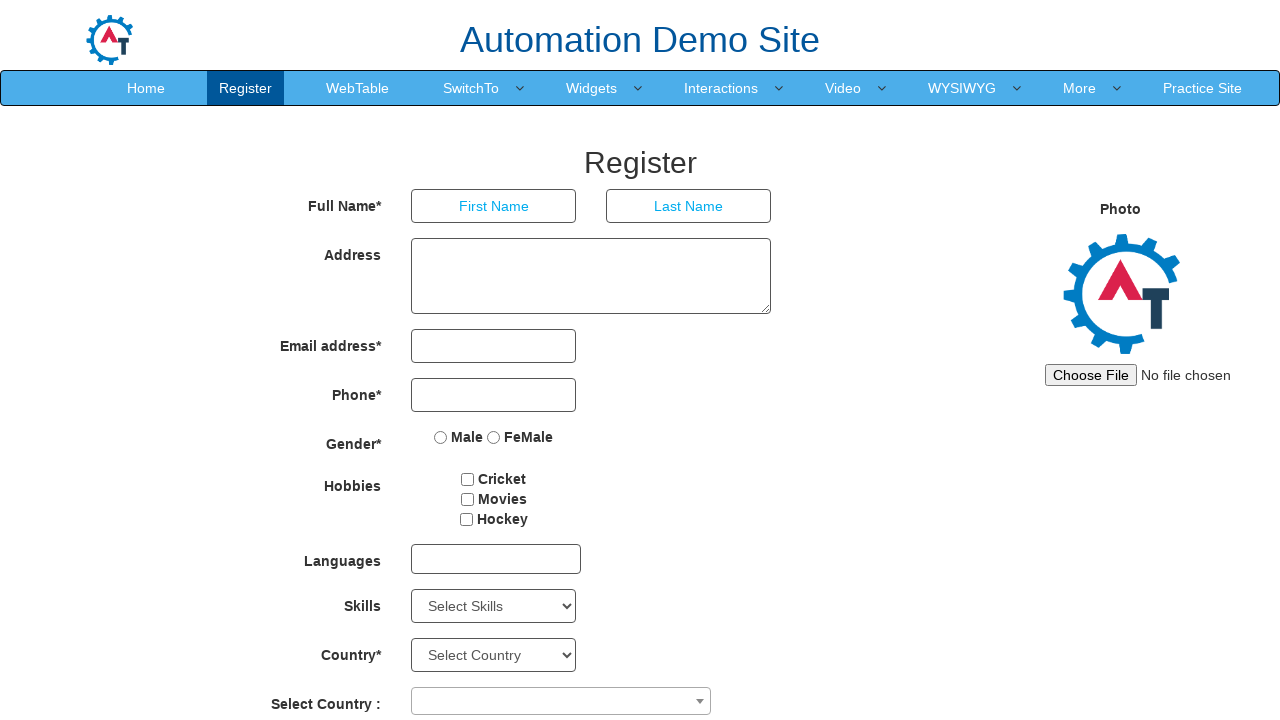

Located address text area field
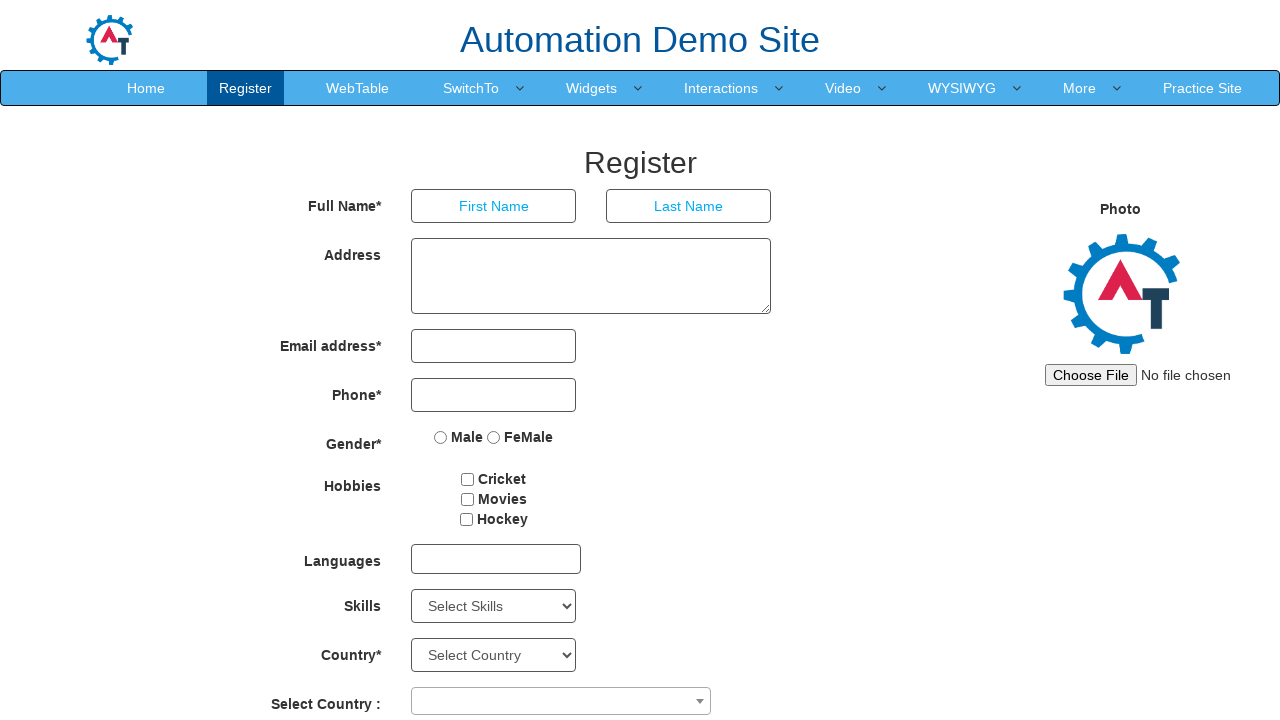

Cleared address text area field on textarea[ng-model='Adress']
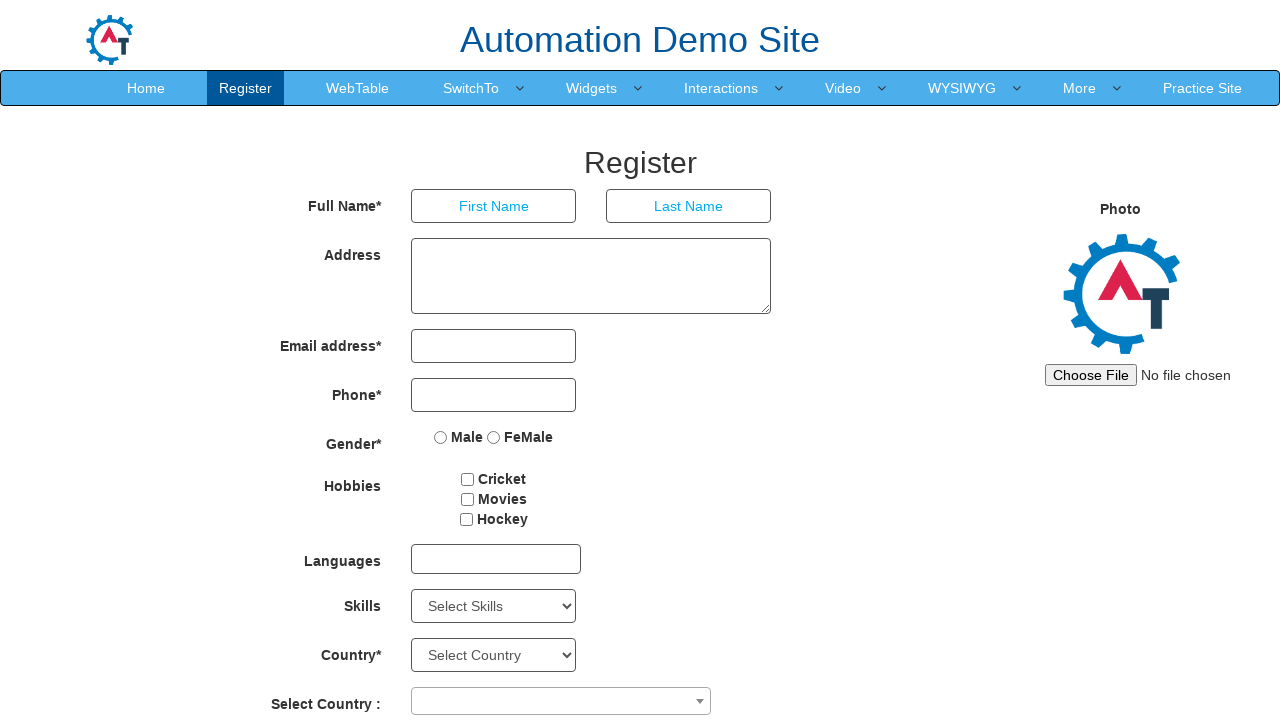

Filled address text area with 'sample test area' on textarea[ng-model='Adress']
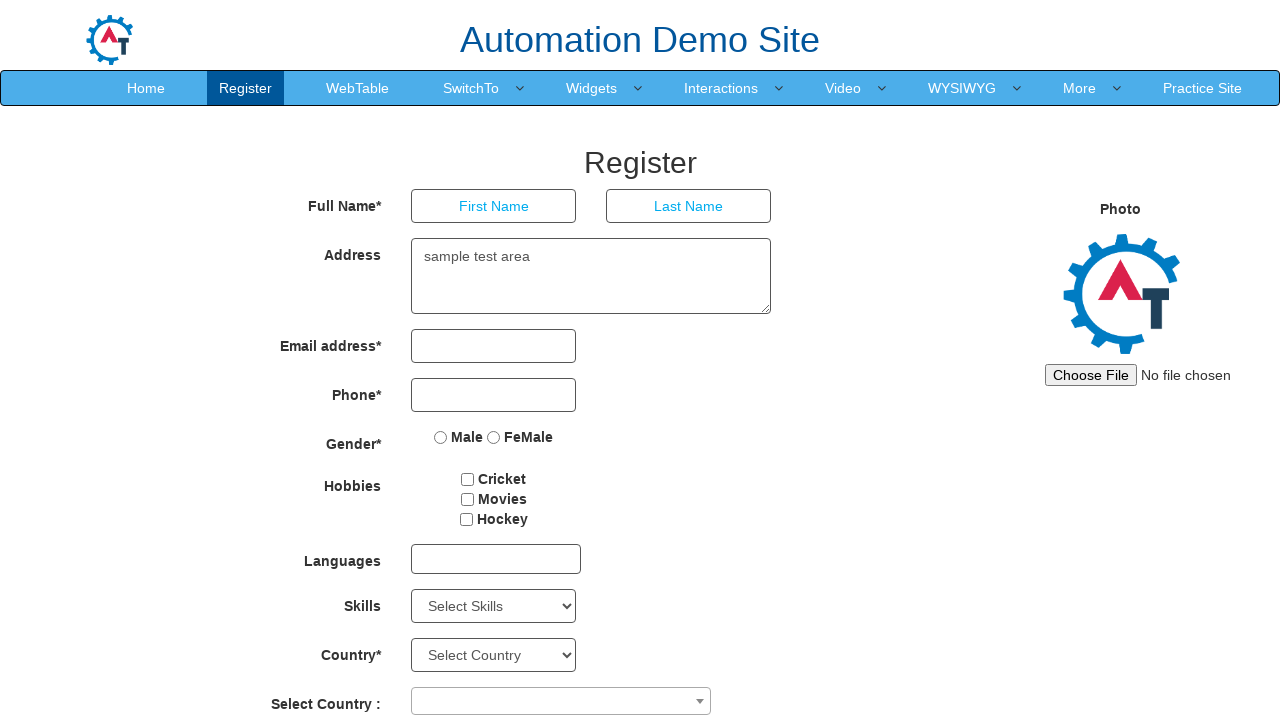

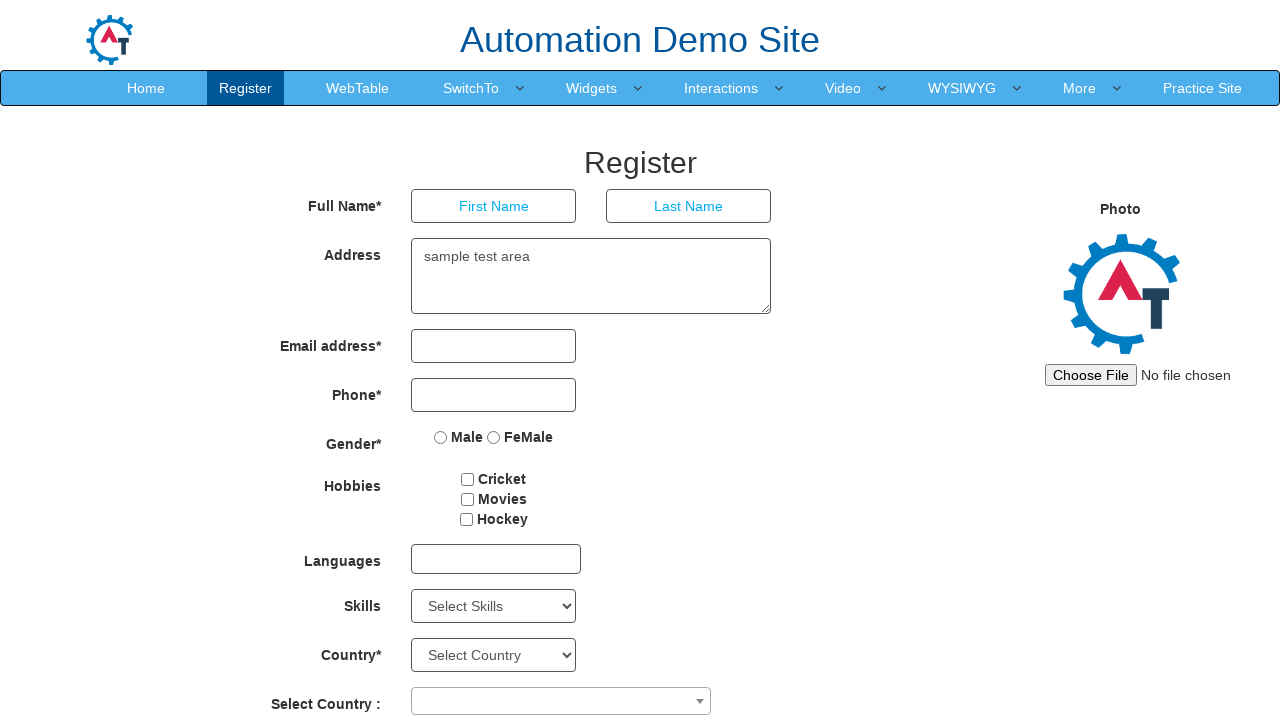